Tests table sorting functionality by clicking on the "Veg/fruit name" column header and verifying that the items are sorted alphabetically

Starting URL: https://rahulshettyacademy.com/seleniumPractise/#/offers

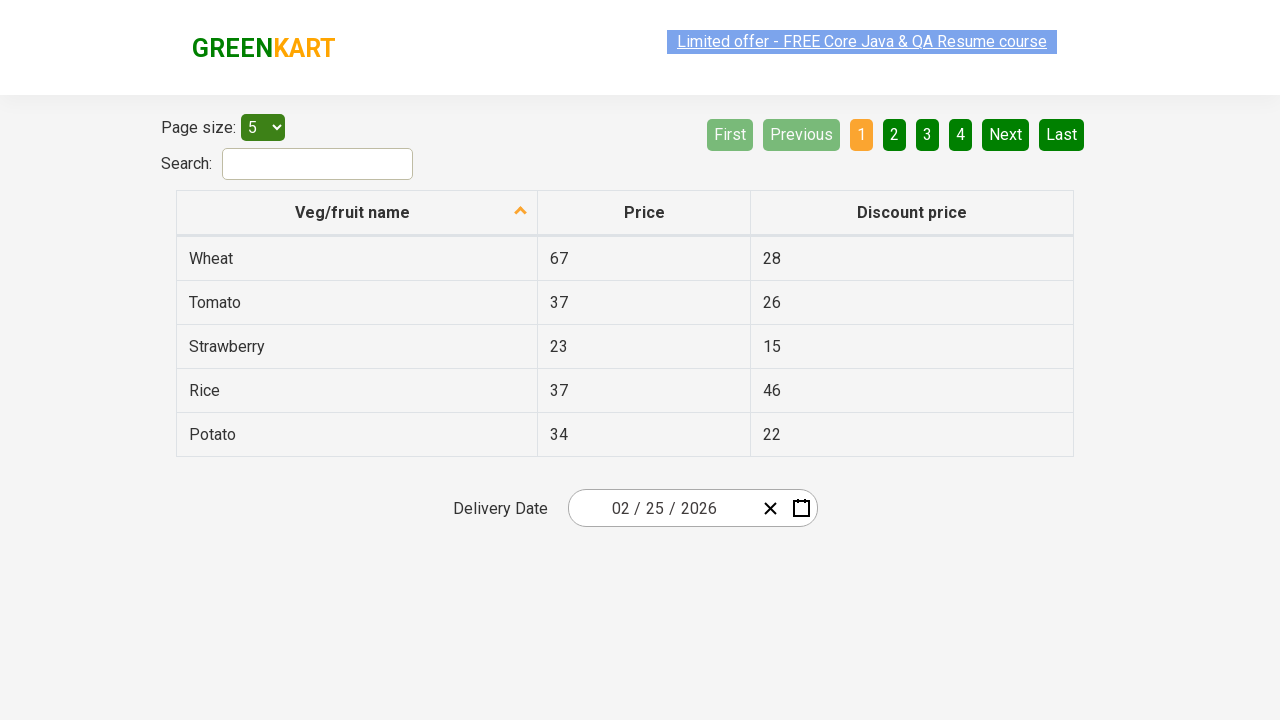

Clicked on 'Veg/fruit name' column header to sort table at (353, 212) on xpath=//span[normalize-space()='Veg/fruit name']
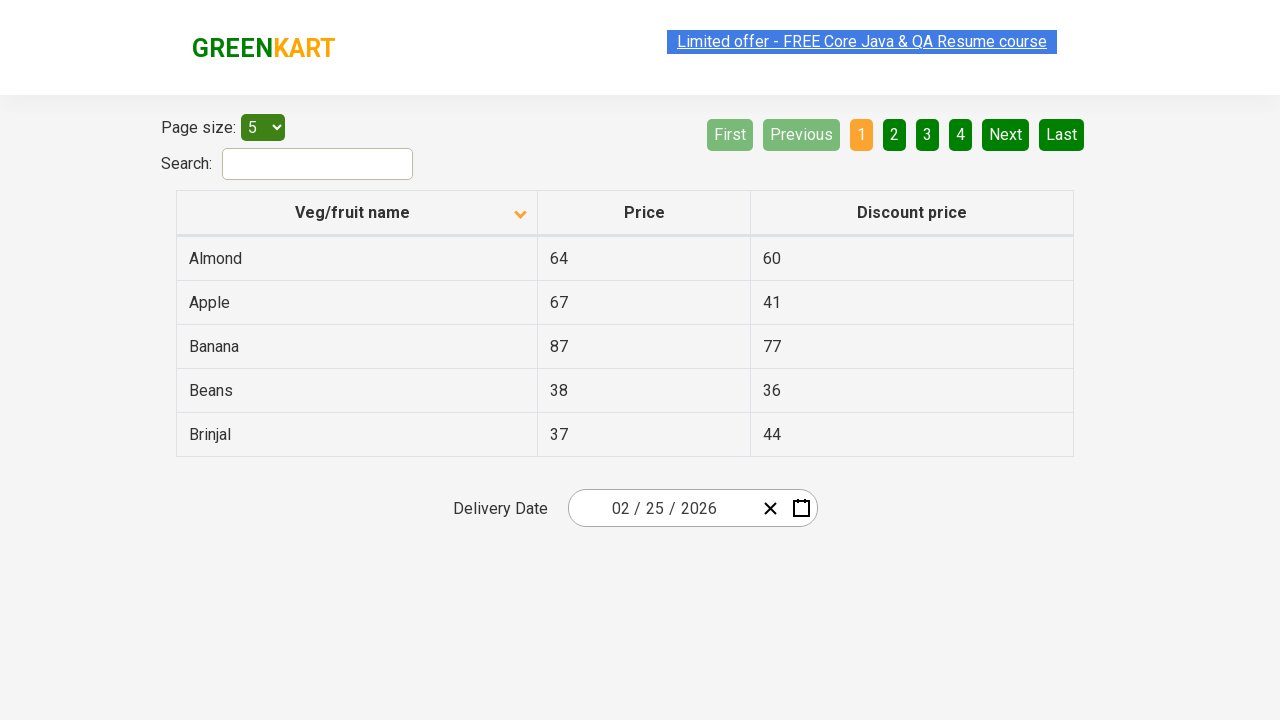

Waited 500ms for table sorting to complete
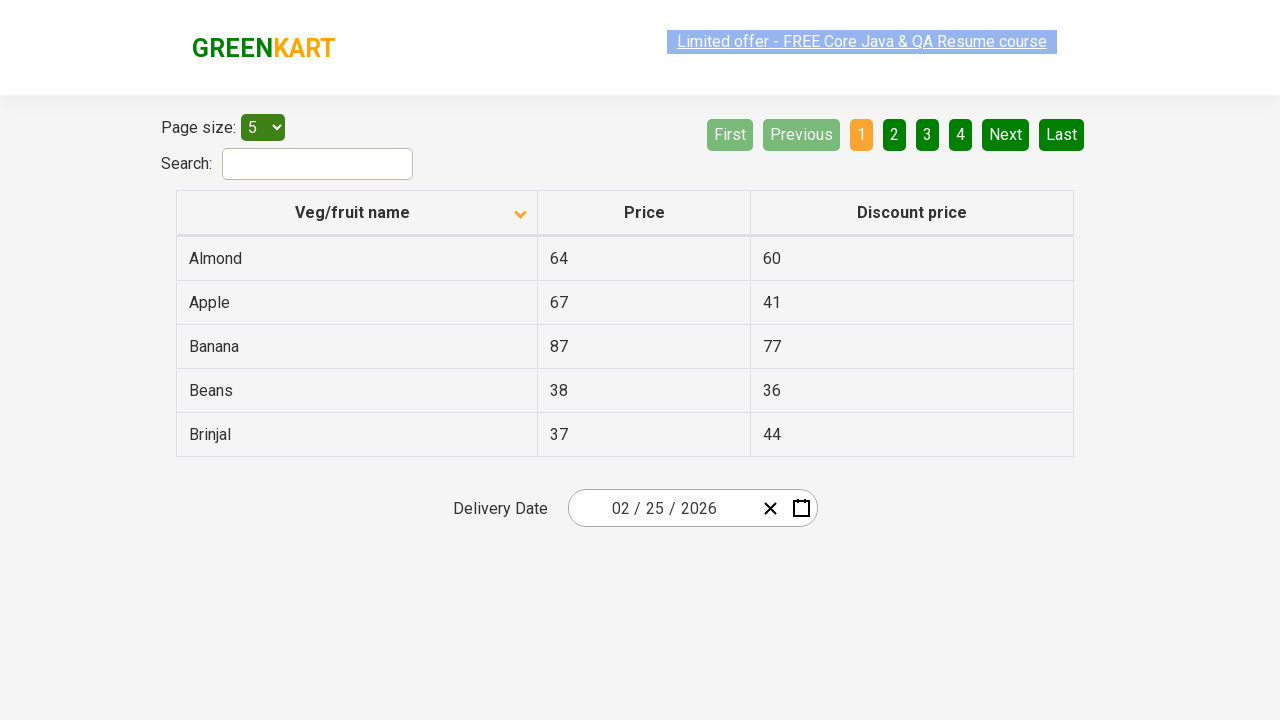

Retrieved all vegetable names from sorted table
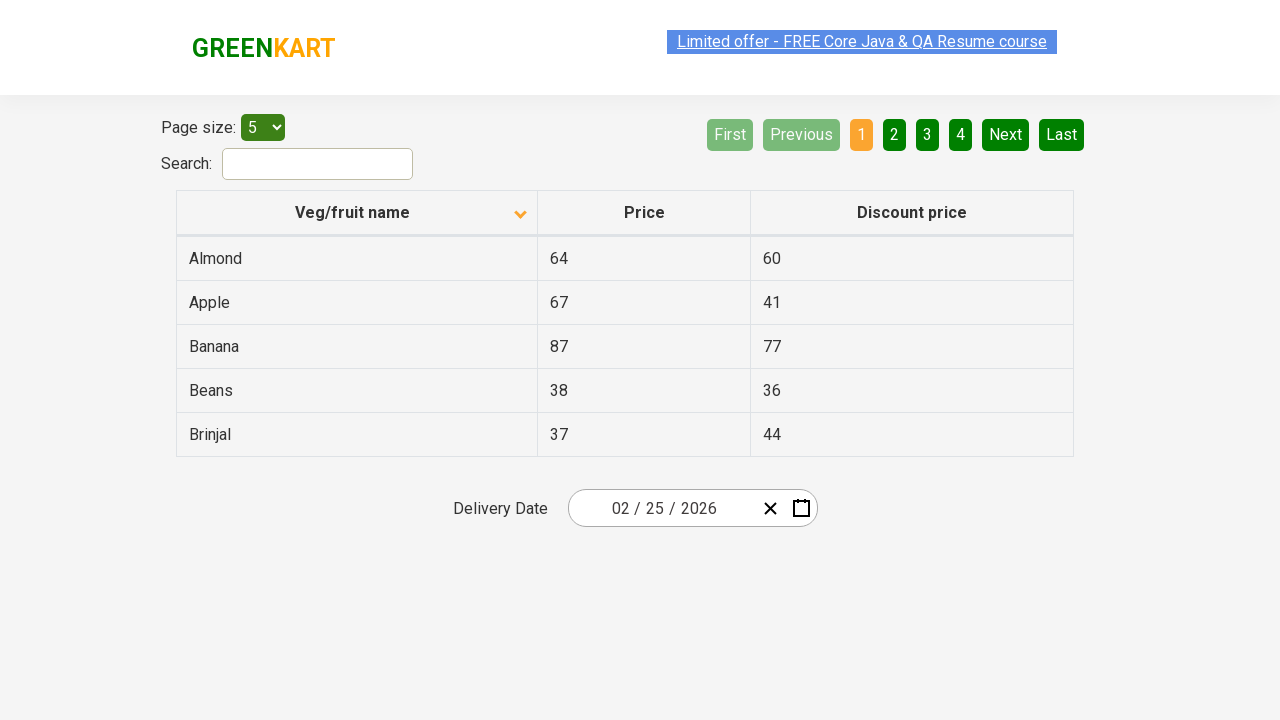

Extracted text content from 5 vegetable elements
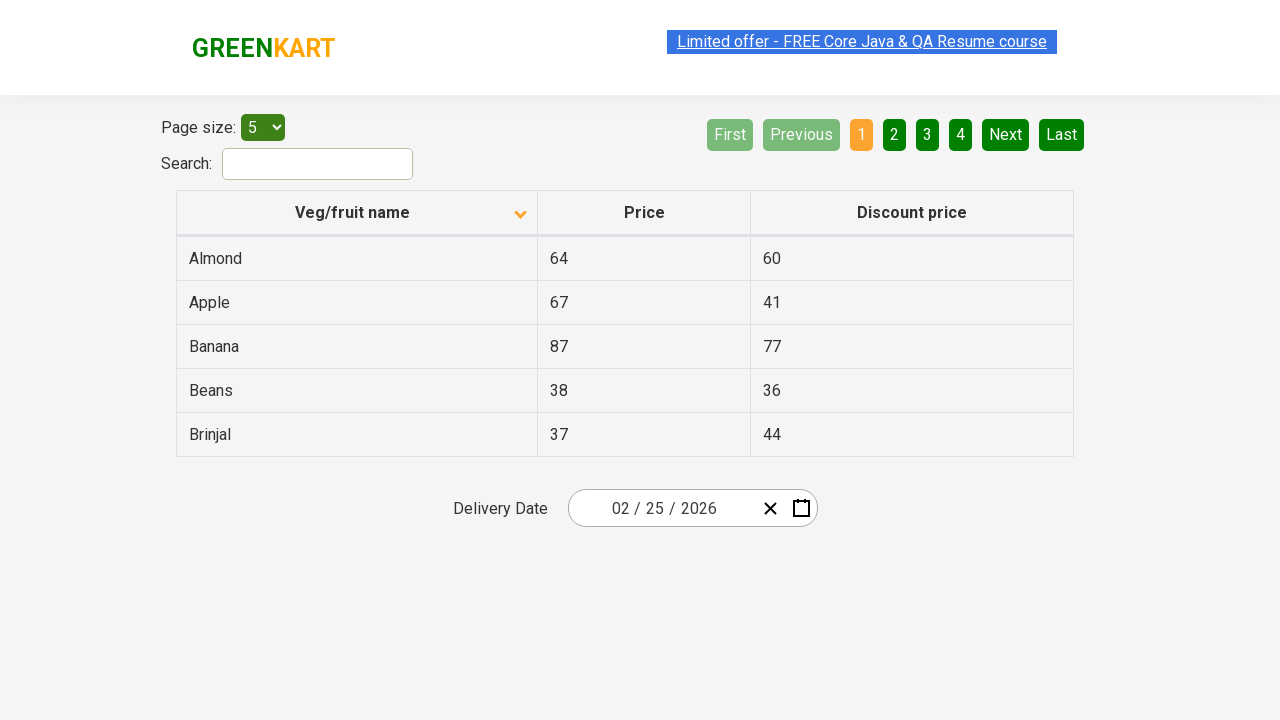

Generated alphabetically sorted reference list for comparison
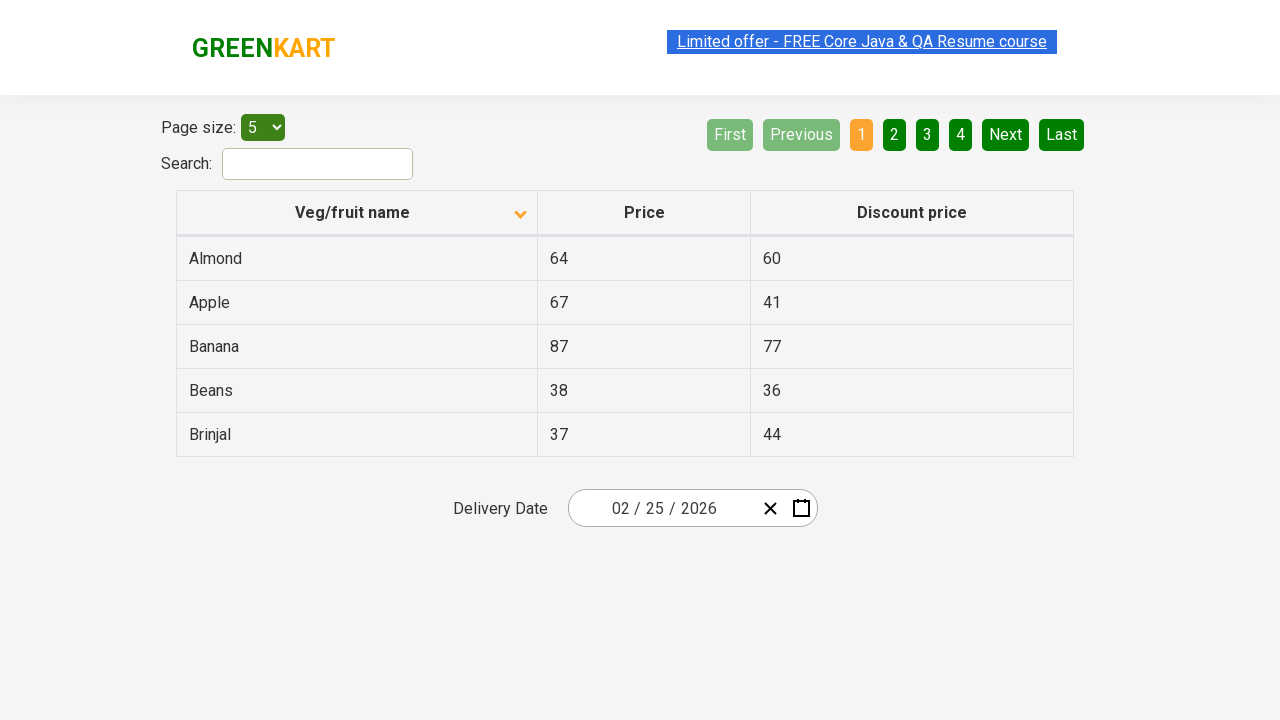

Verified that table items are sorted alphabetically - assertion passed
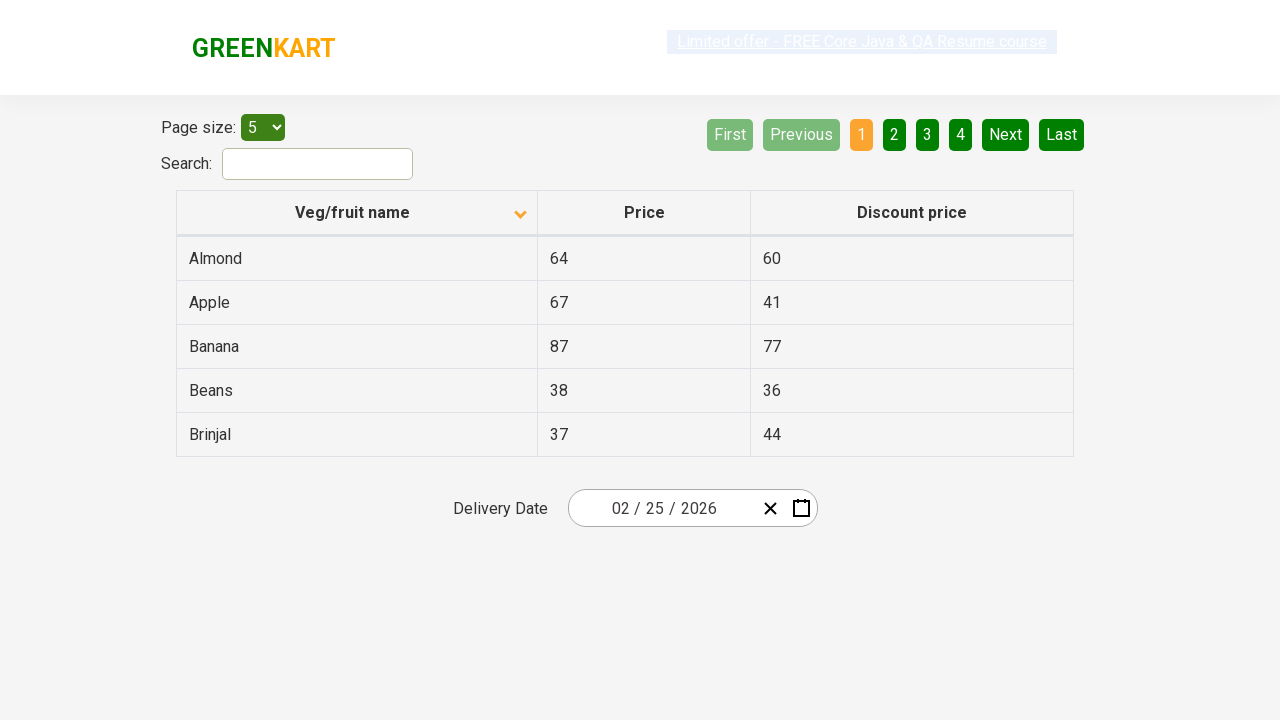

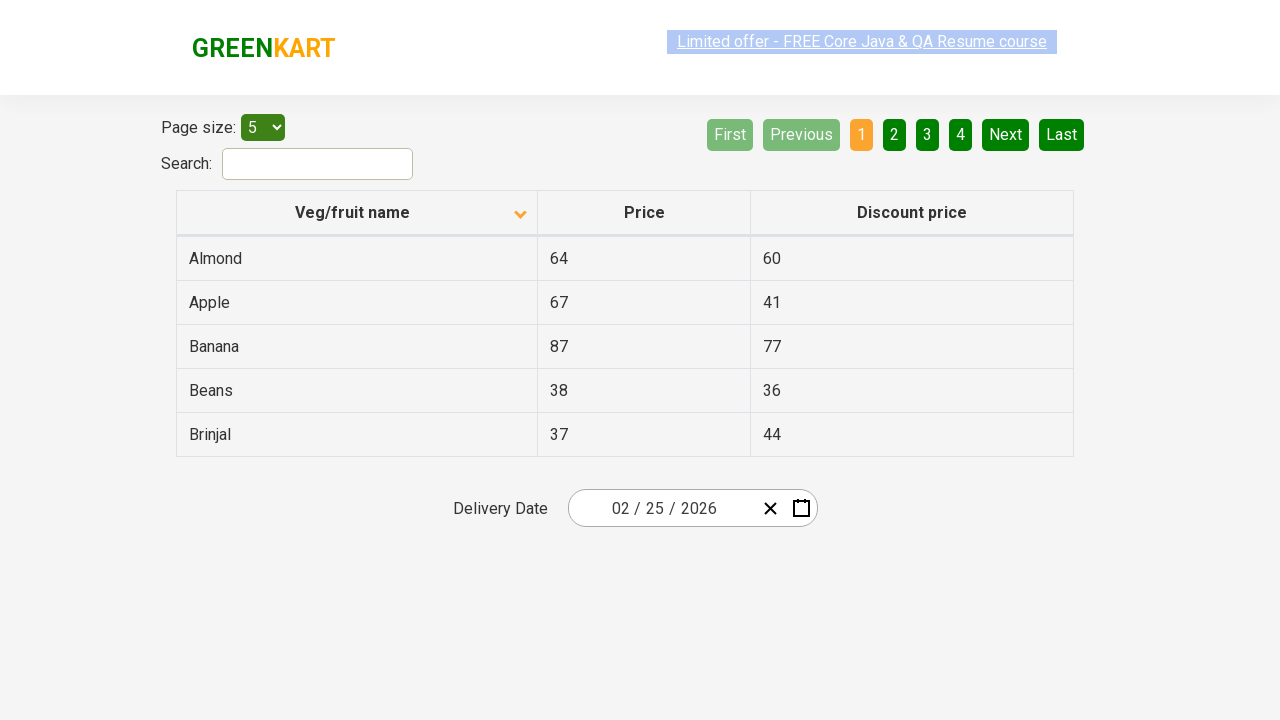